Navigates to DemoQA homepage, finds all card elements, and clicks on the second card (Forms section) to navigate to the forms area of the site.

Starting URL: https://demoqa.com/

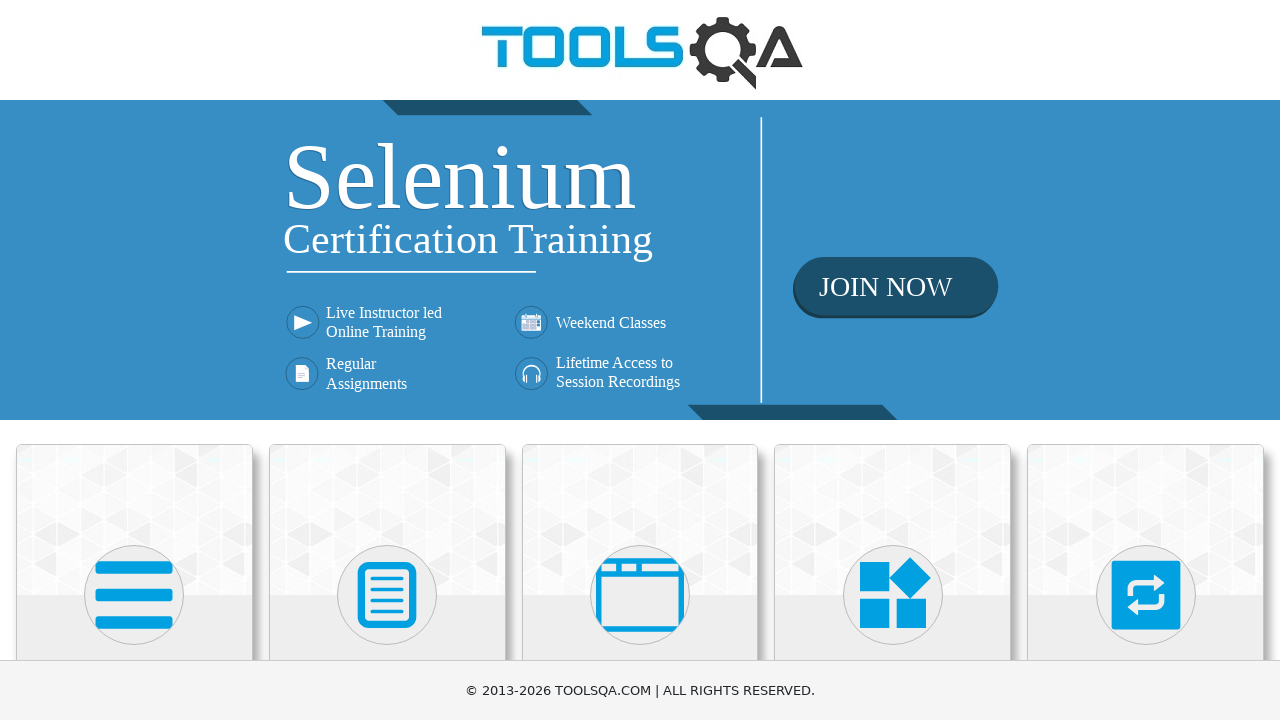

Waited for card elements to load on DemoQA homepage
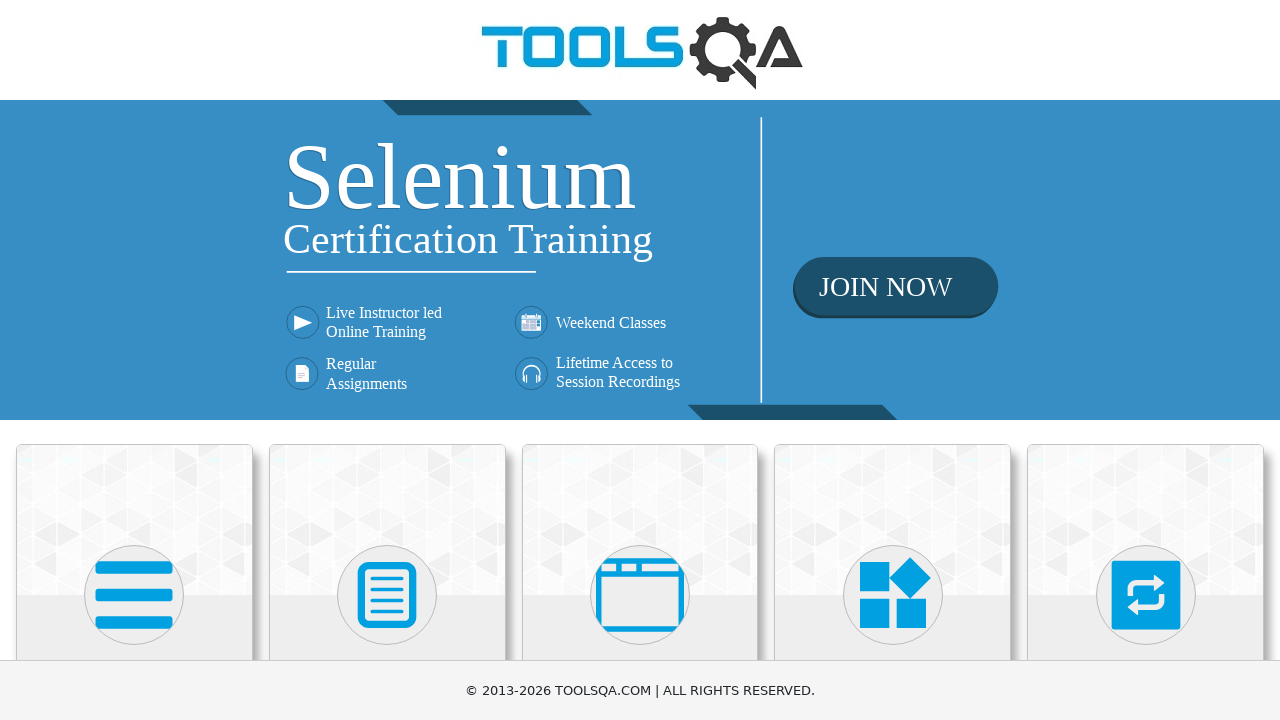

Found all card elements on the page
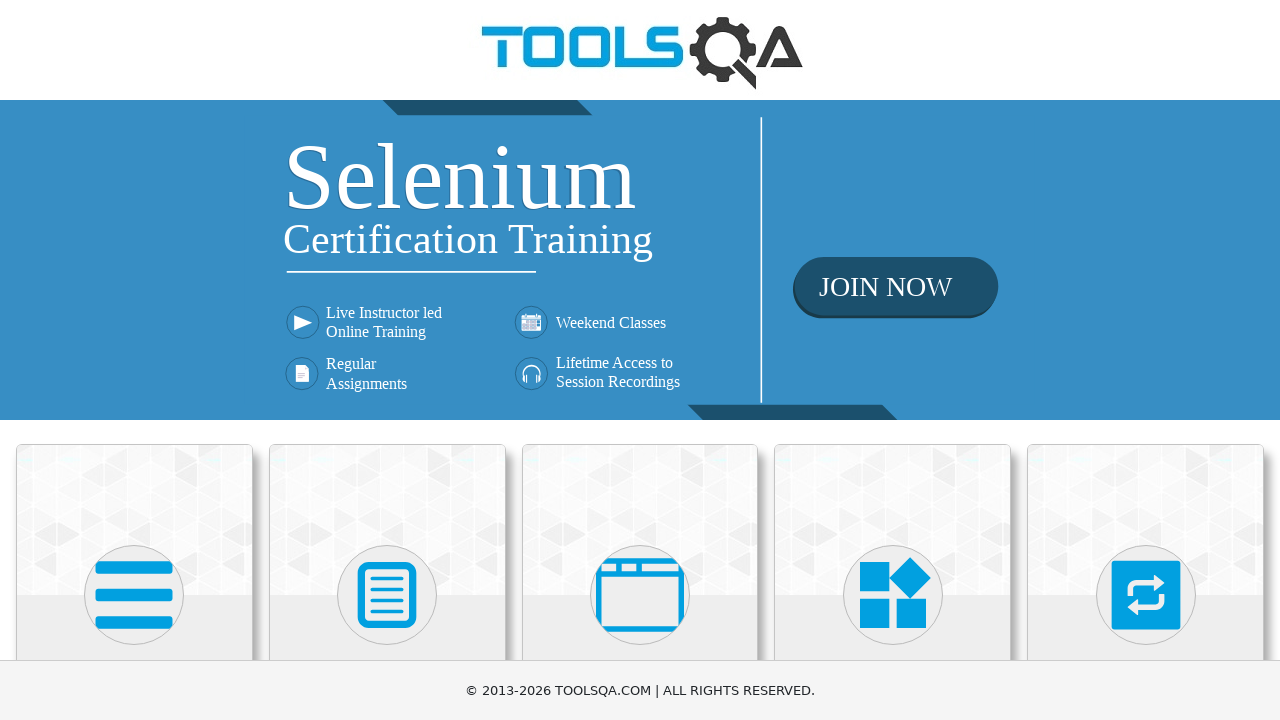

Located the second card element (Forms section)
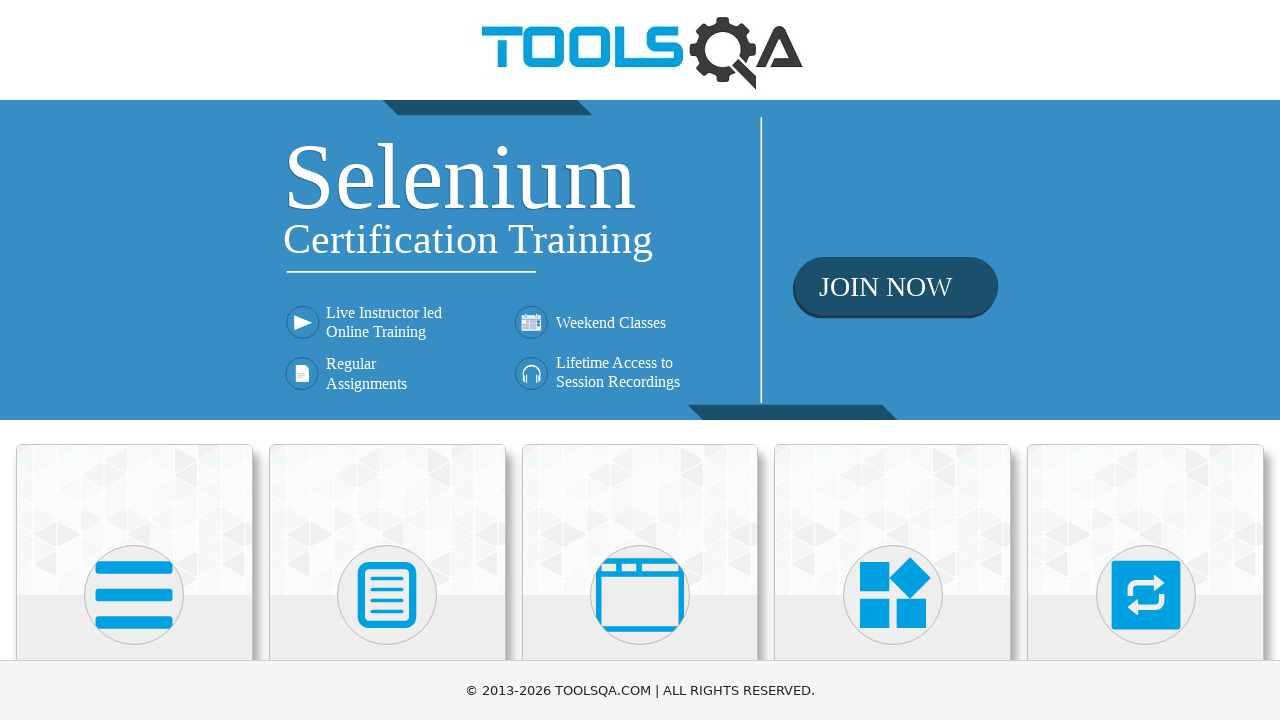

Clicked on the Forms card to navigate to forms section at (387, 360) on .card-body >> nth=1
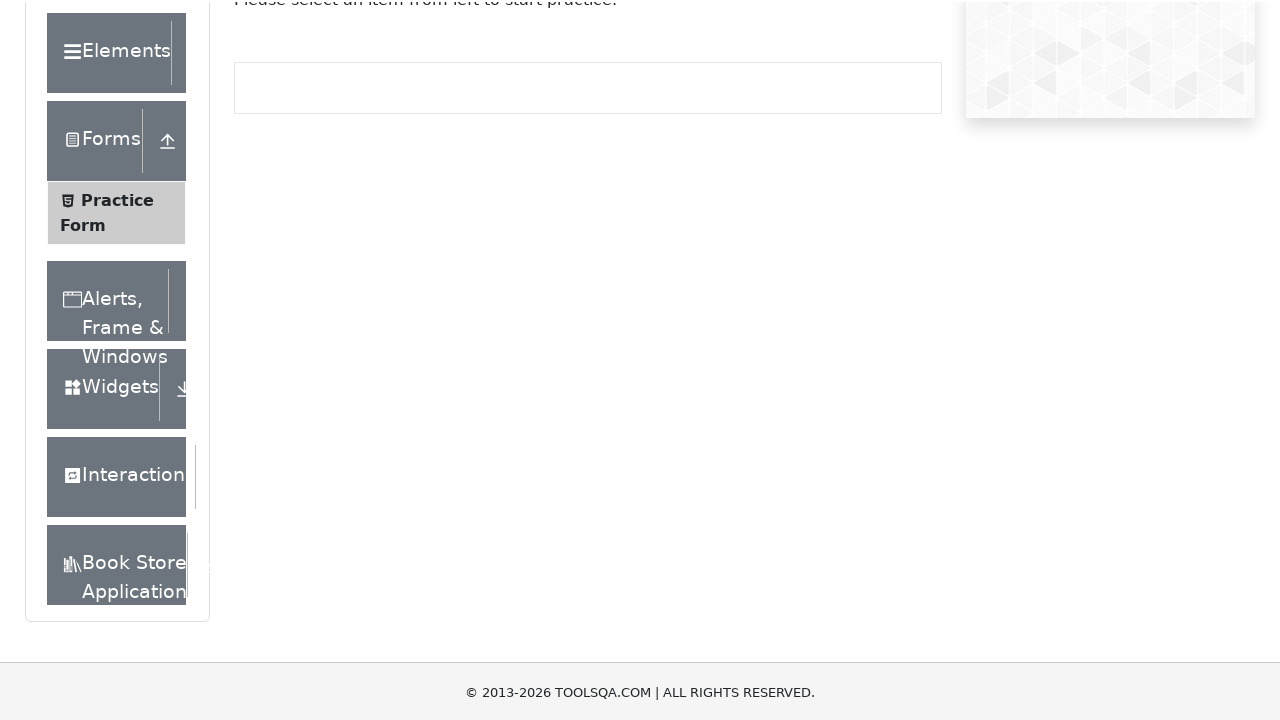

Forms page loaded successfully
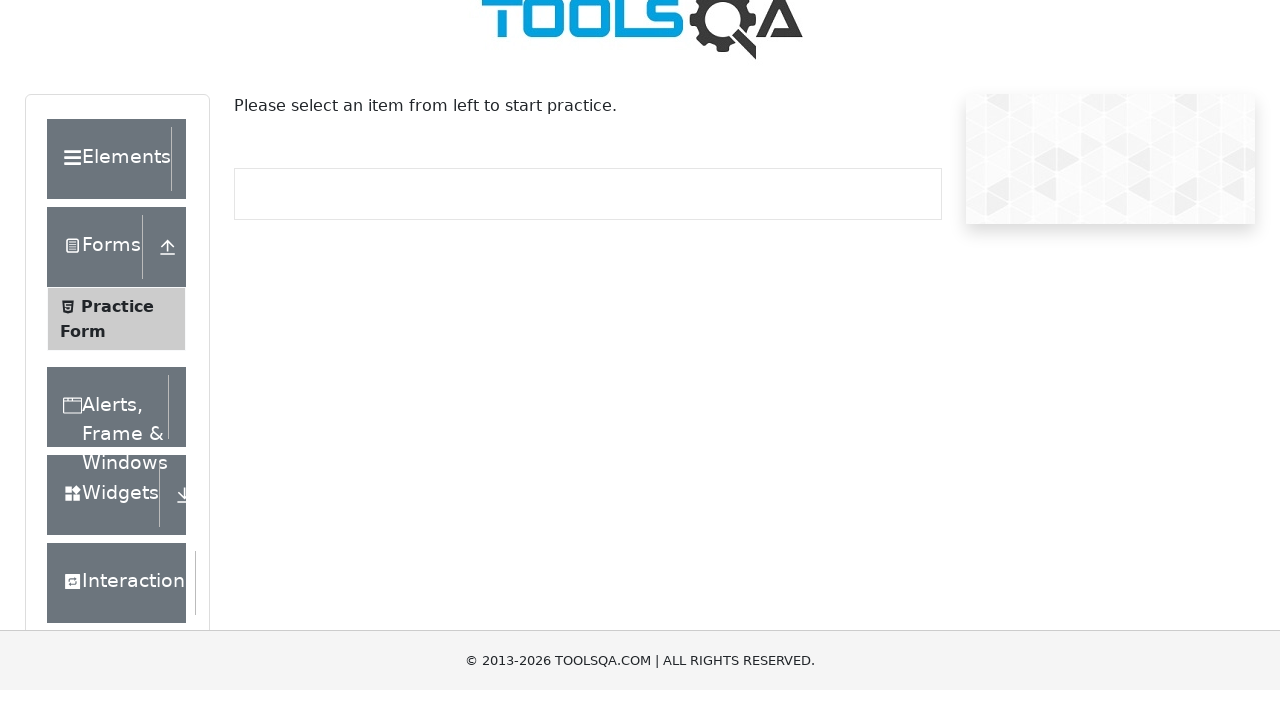

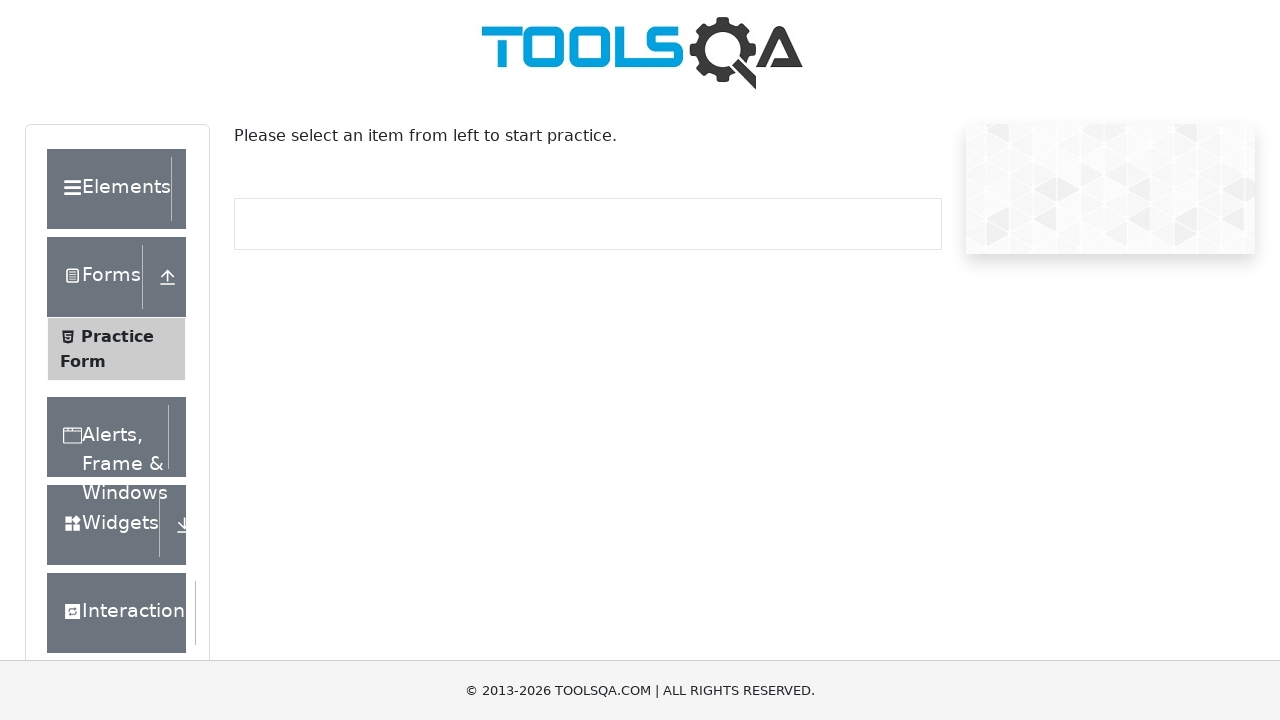